Tests unmarking todo items as complete by unchecking their checkboxes

Starting URL: https://demo.playwright.dev/todomvc

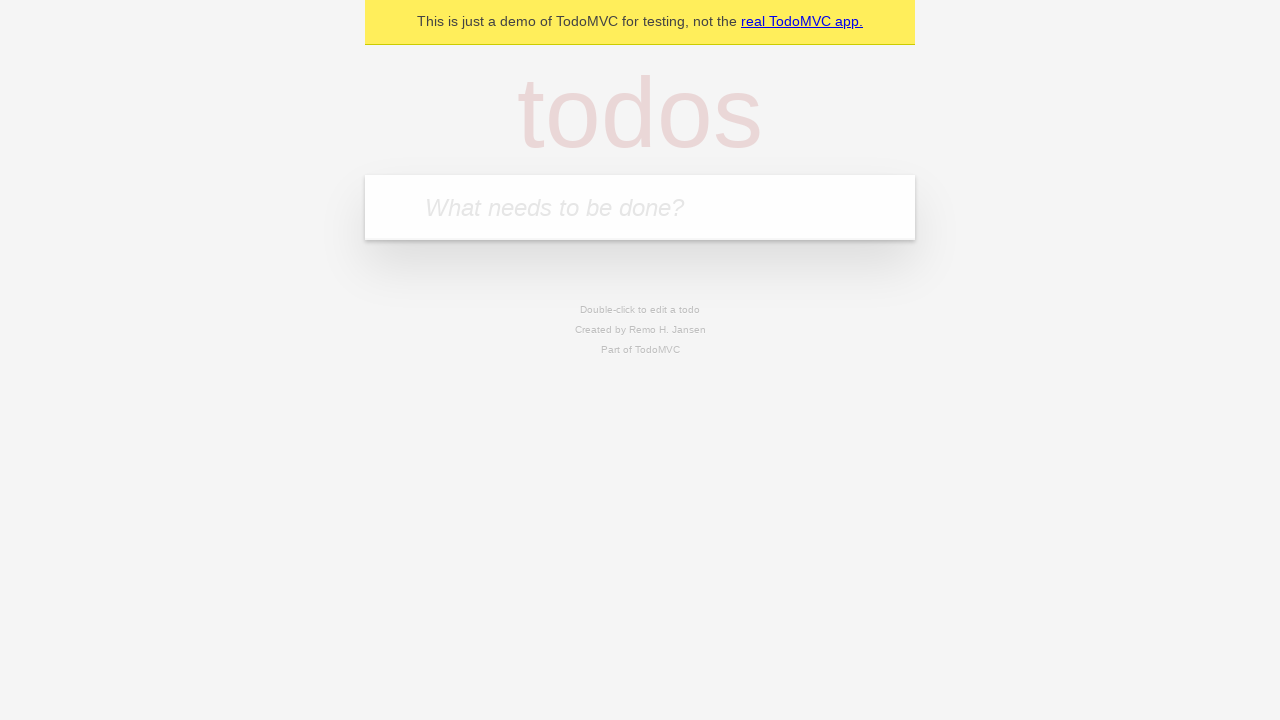

Filled todo input with 'buy some cheese' on internal:attr=[placeholder="What needs to be done?"i]
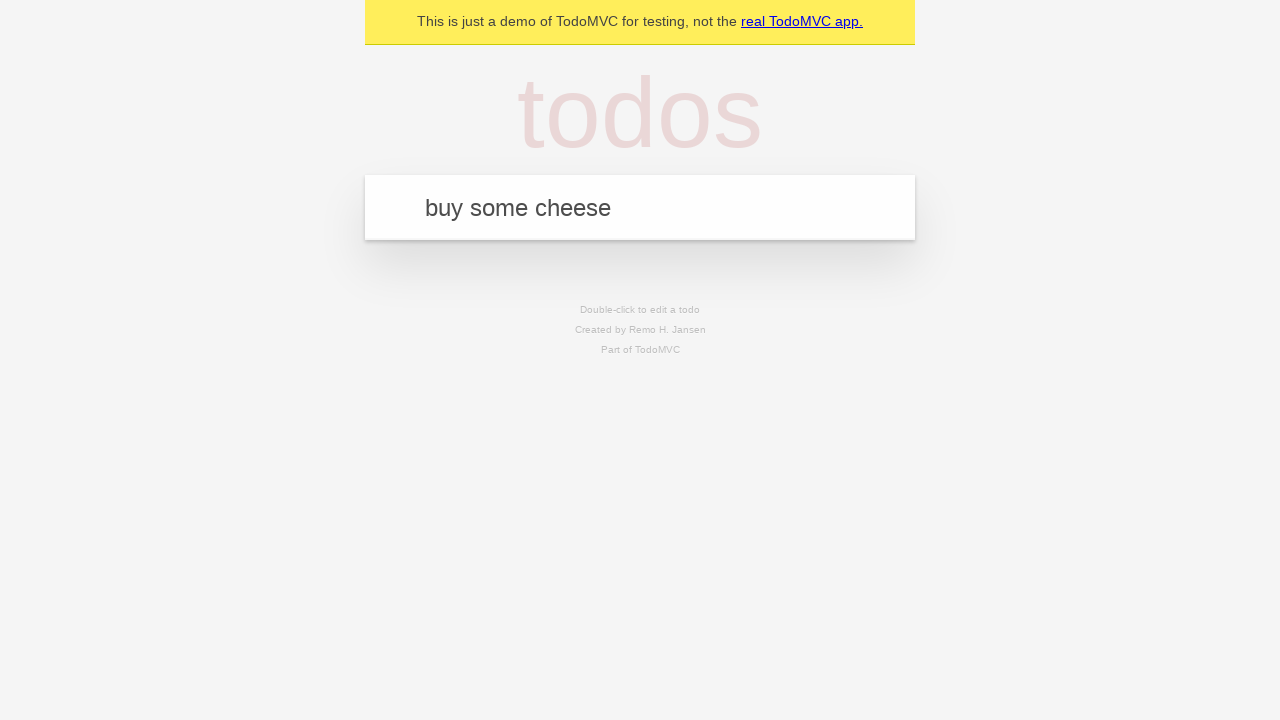

Pressed Enter to create first todo item on internal:attr=[placeholder="What needs to be done?"i]
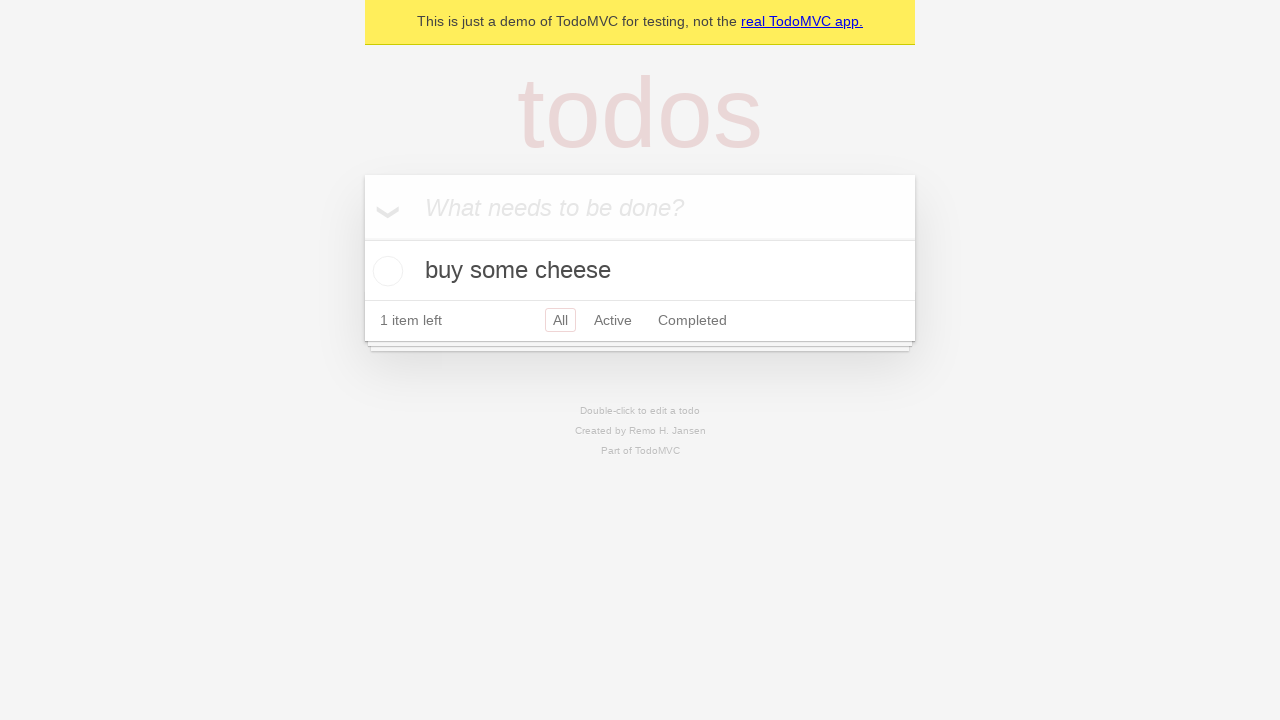

Filled todo input with 'feed the cat' on internal:attr=[placeholder="What needs to be done?"i]
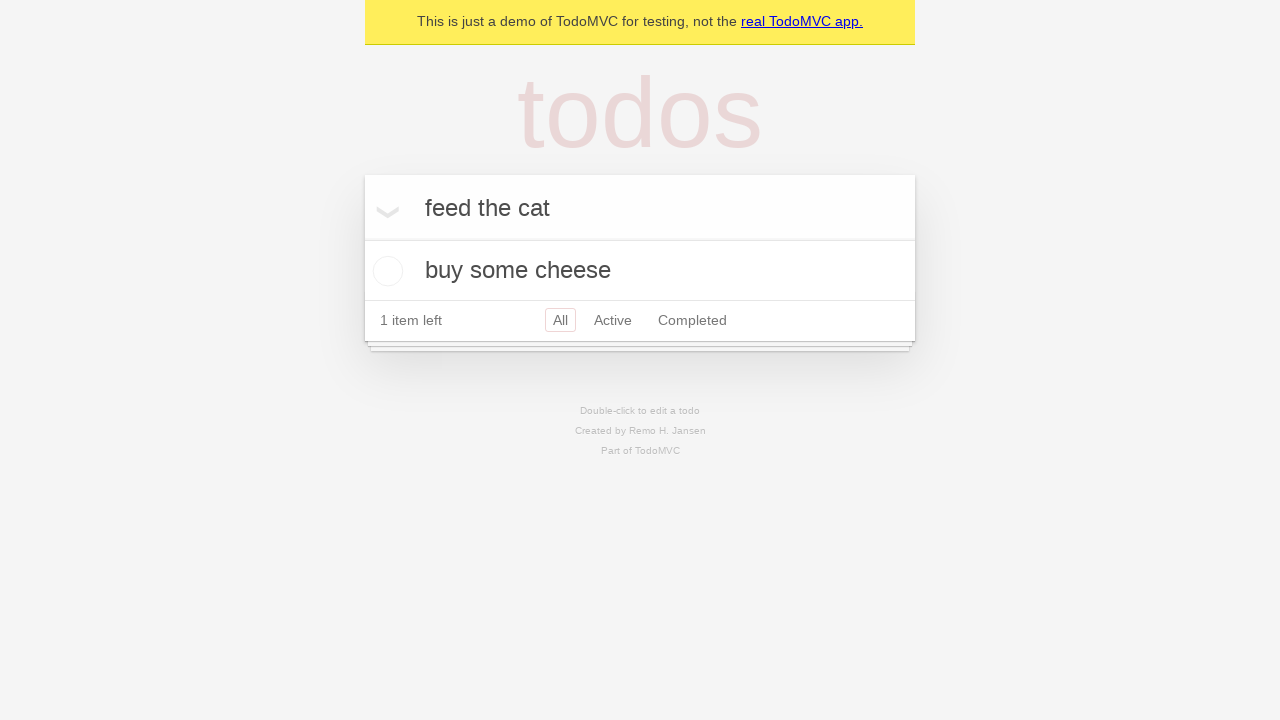

Pressed Enter to create second todo item on internal:attr=[placeholder="What needs to be done?"i]
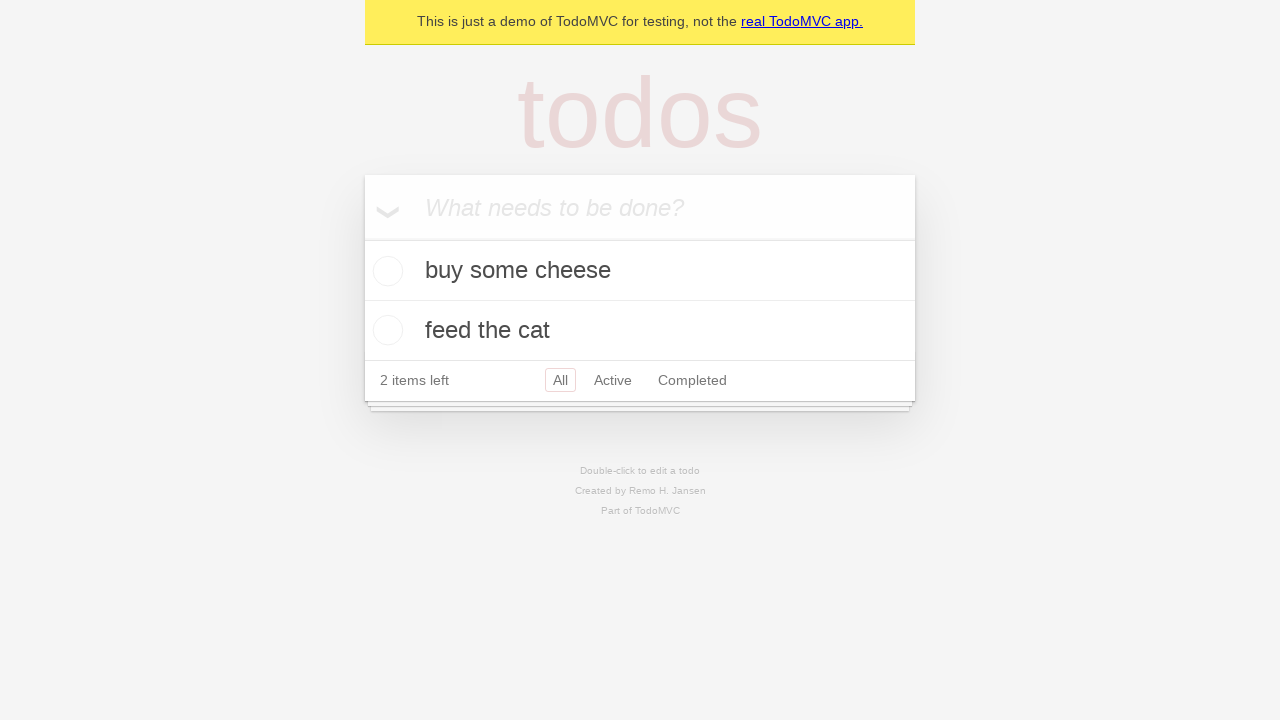

Waited for both todo items to be created
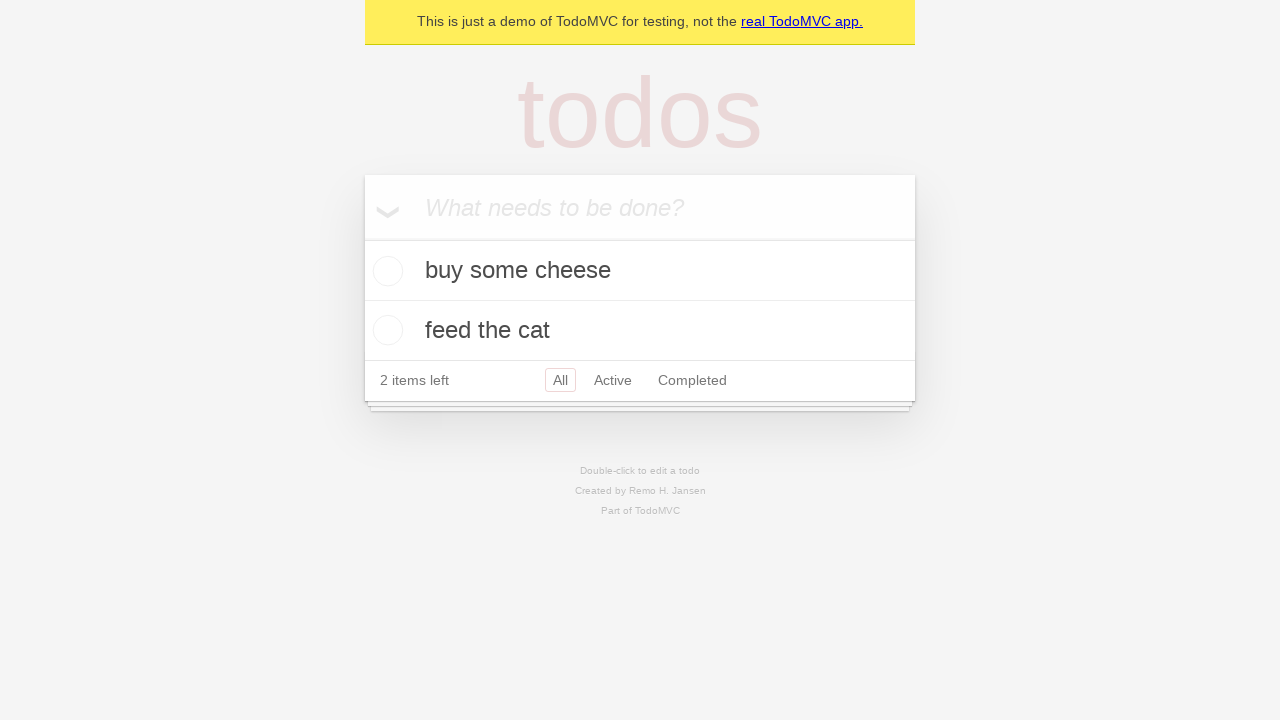

Checked the checkbox for the first todo item at (385, 271) on internal:testid=[data-testid="todo-item"s] >> nth=0 >> internal:role=checkbox
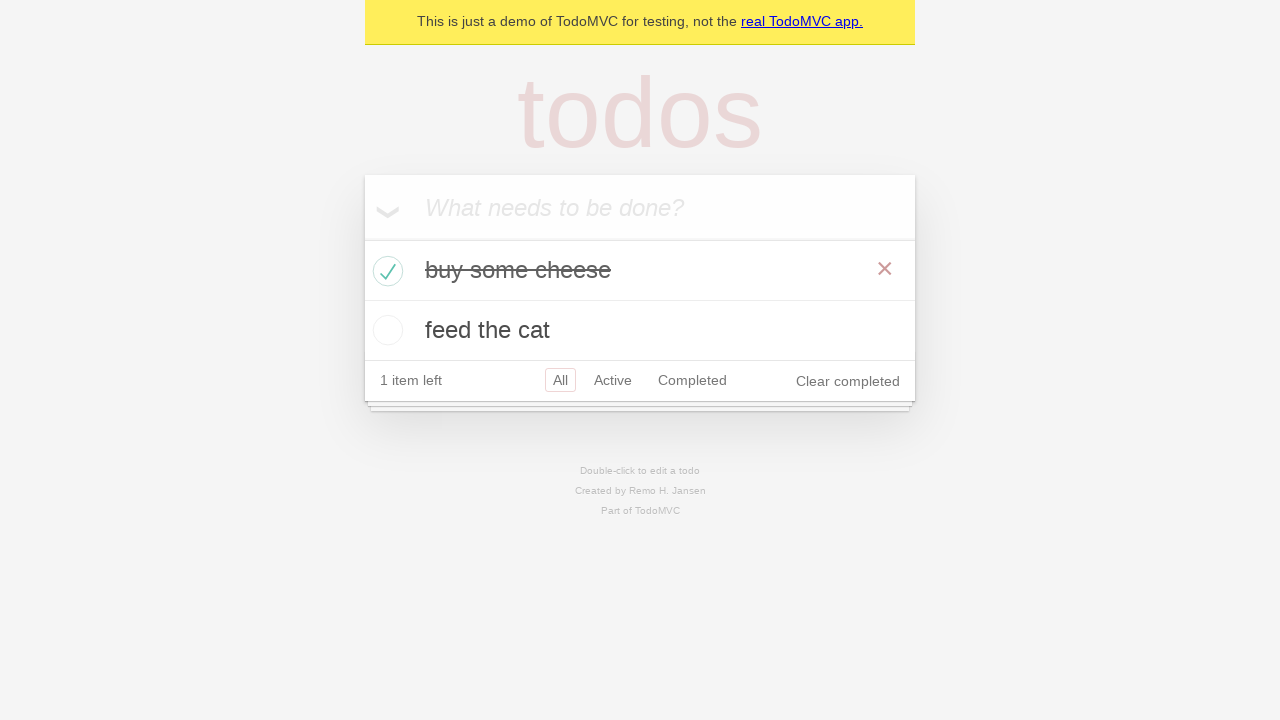

Unchecked the checkbox for the first todo item to mark it as incomplete at (385, 271) on internal:testid=[data-testid="todo-item"s] >> nth=0 >> internal:role=checkbox
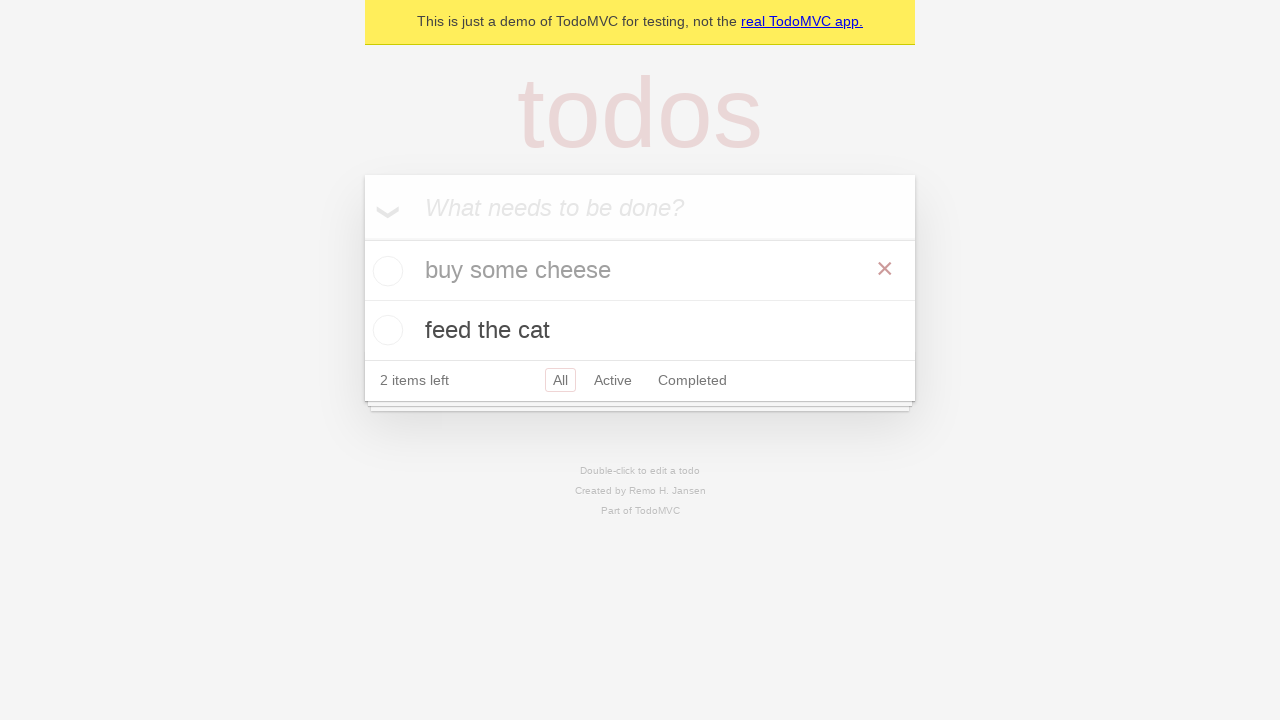

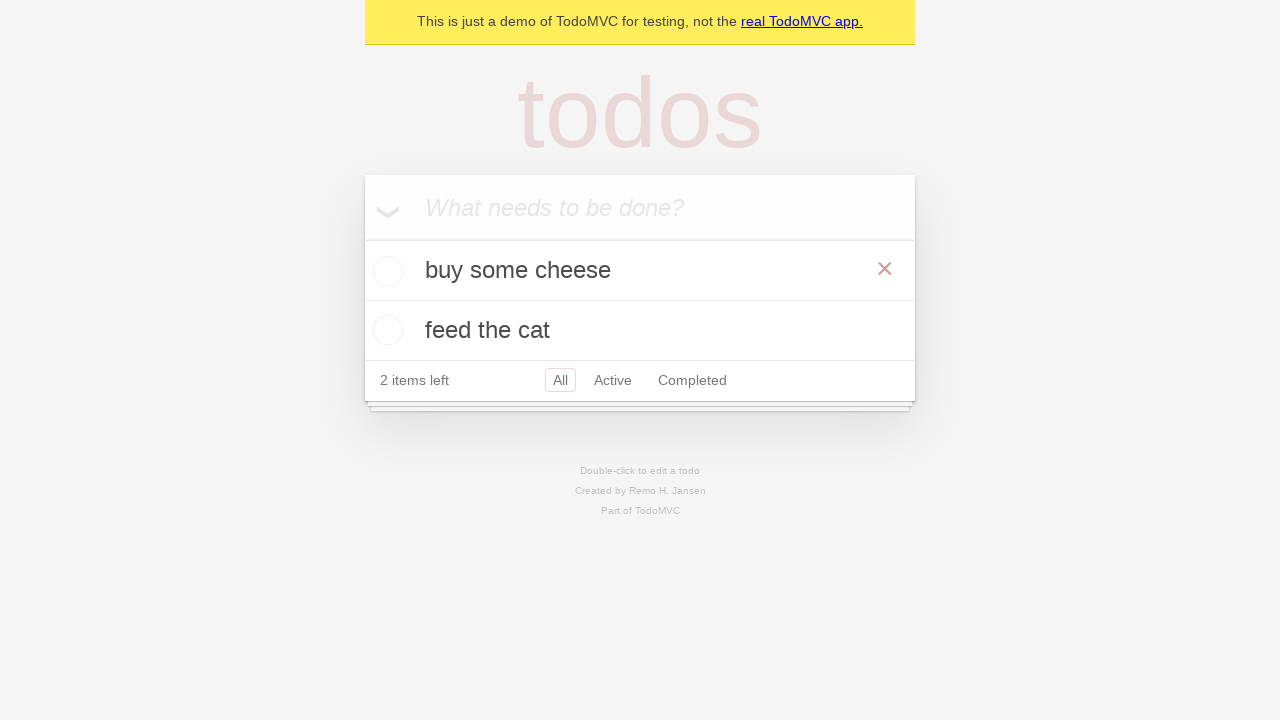